Navigates to a frames demo page and verifies that frames are present on the page by waiting for frame elements to load.

Starting URL: https://ui.vision/demo/webtest/frames/

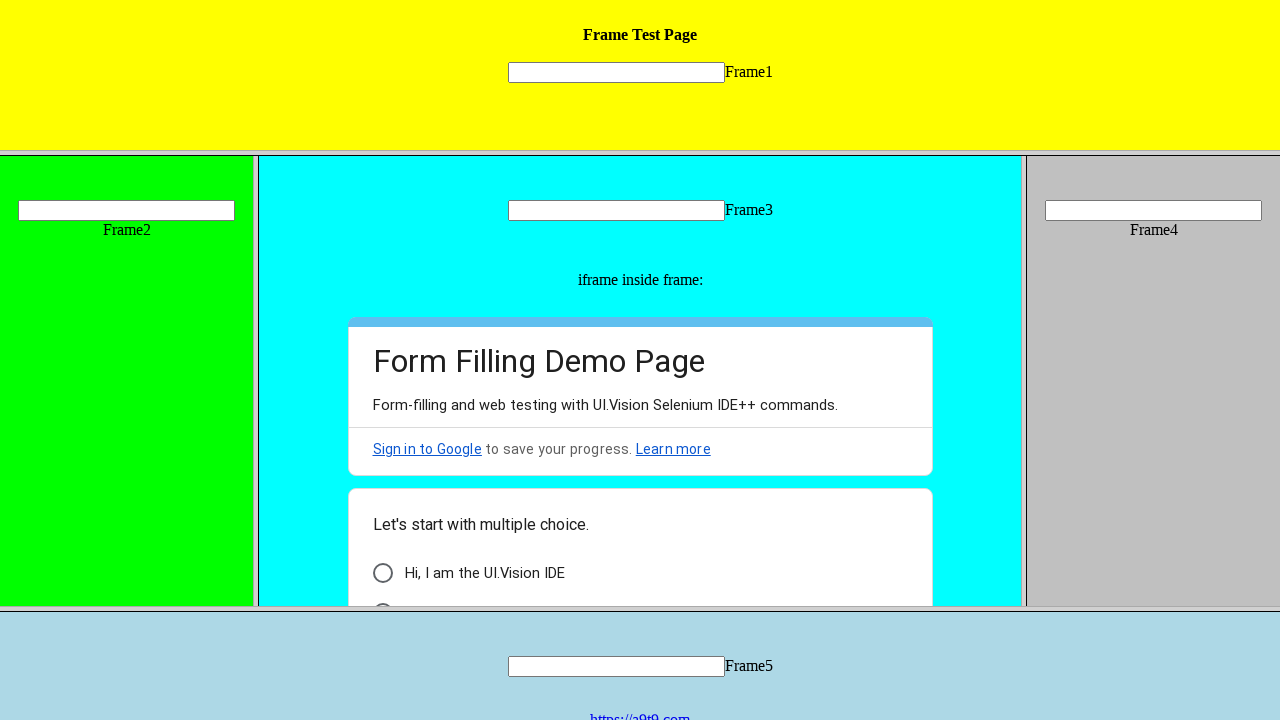

Navigated to frames demo page
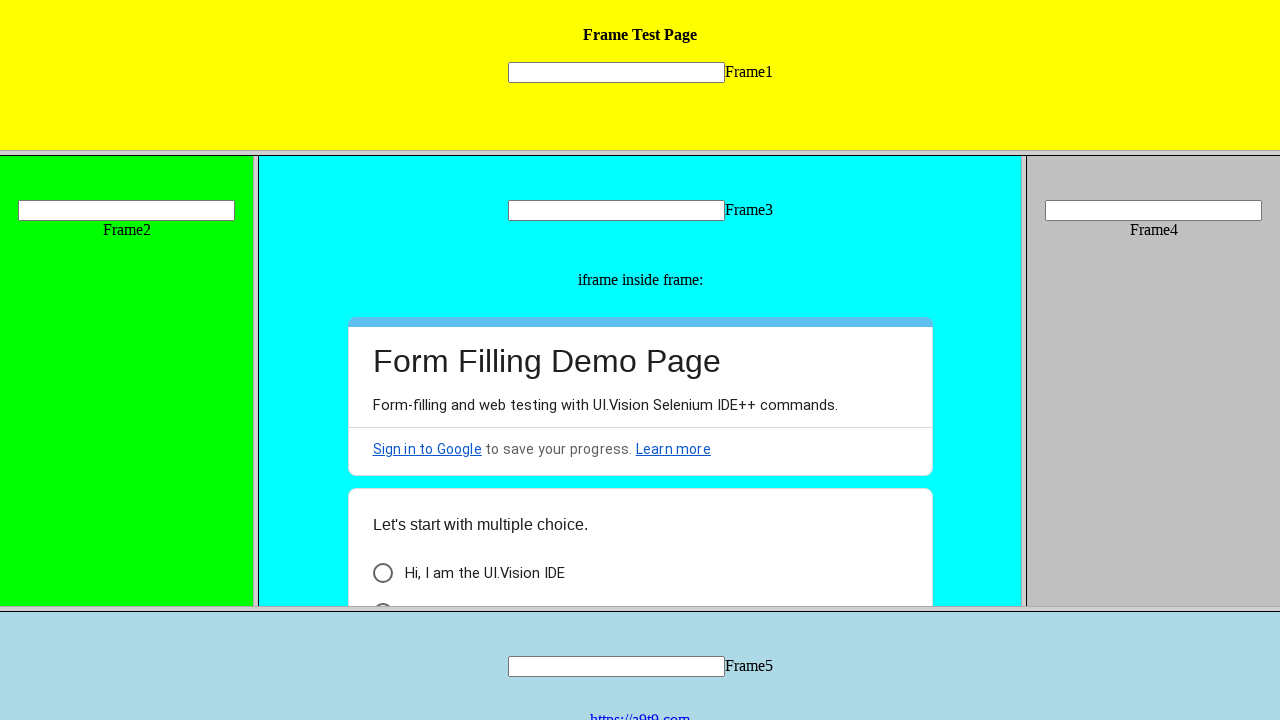

Waited for frame elements to load
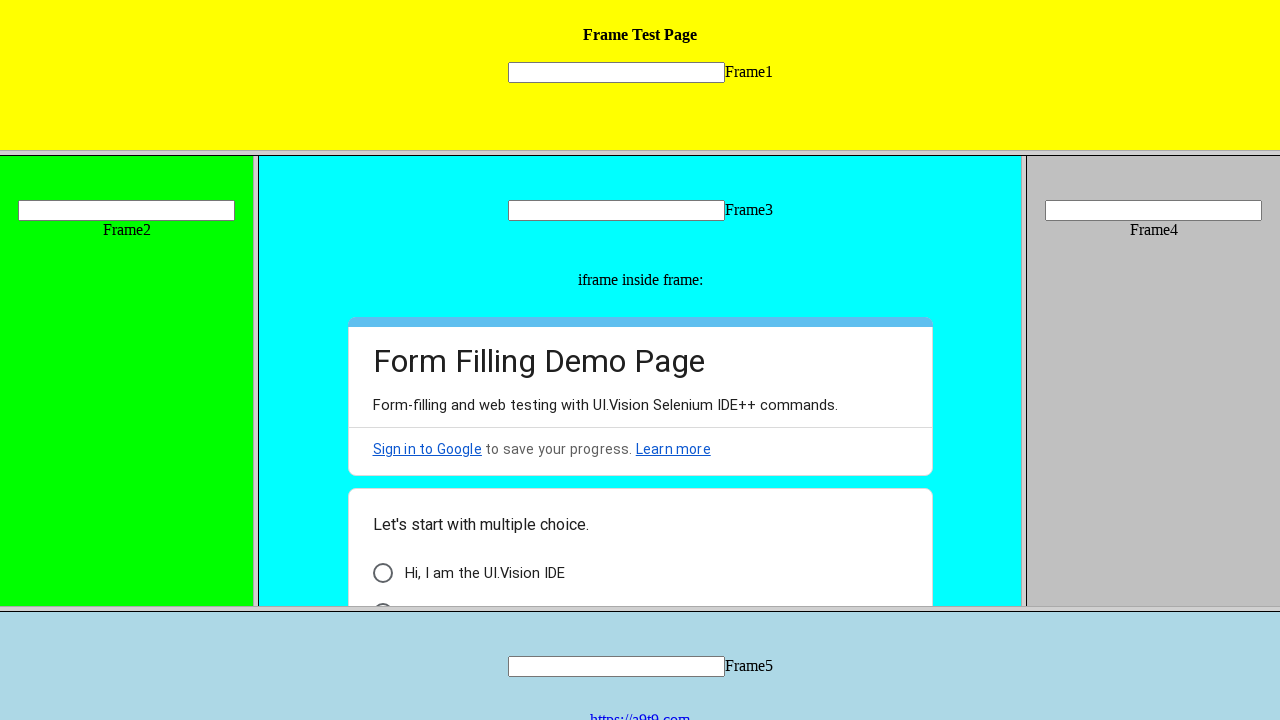

Located all frame elements on the page
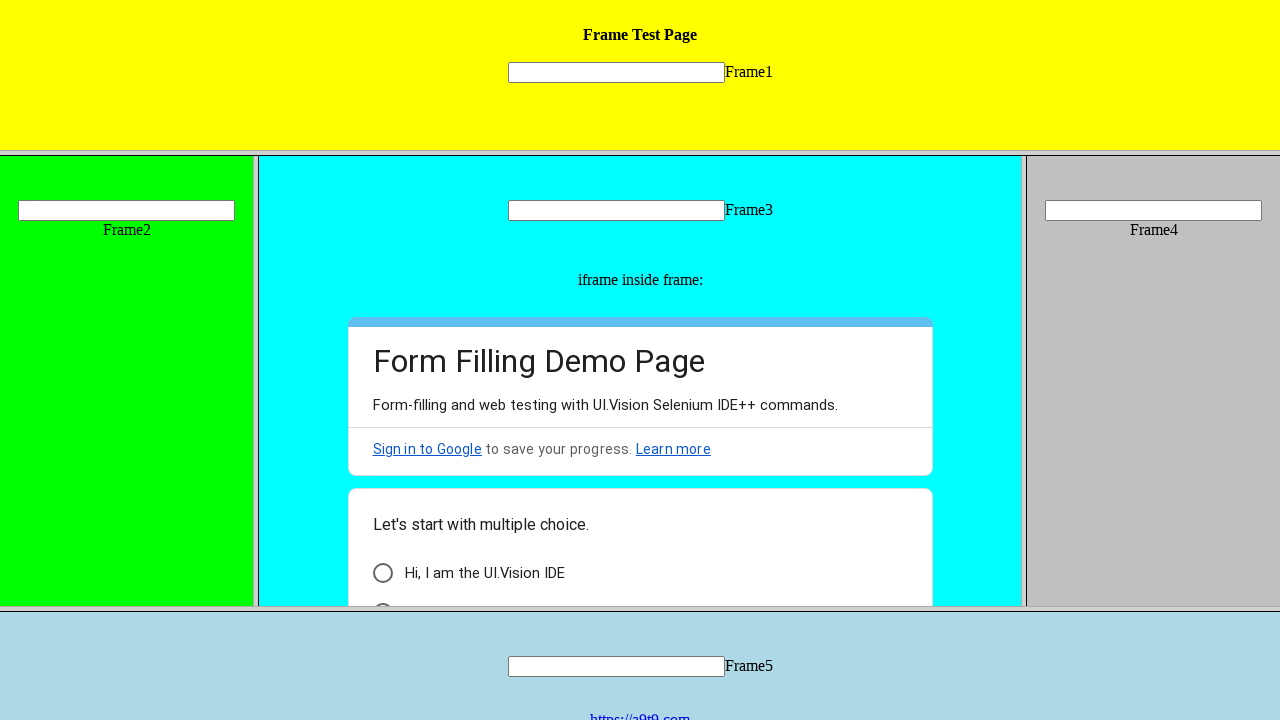

Verified first frame element is available
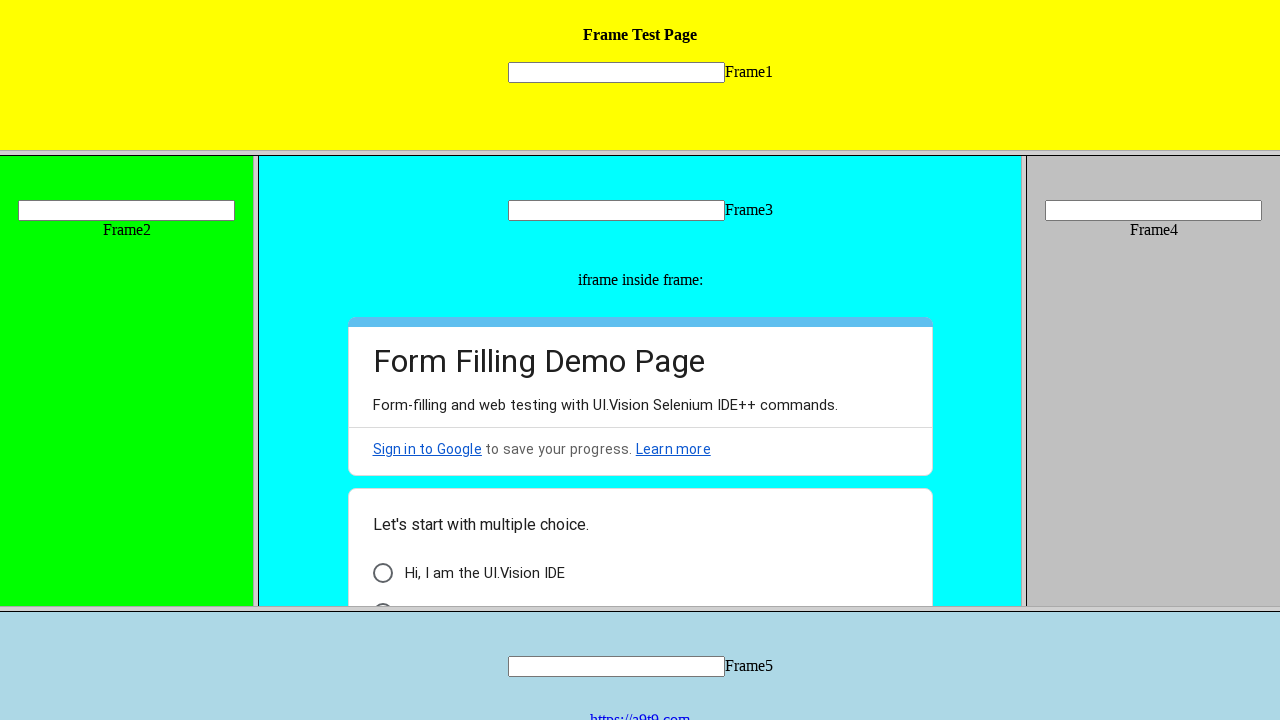

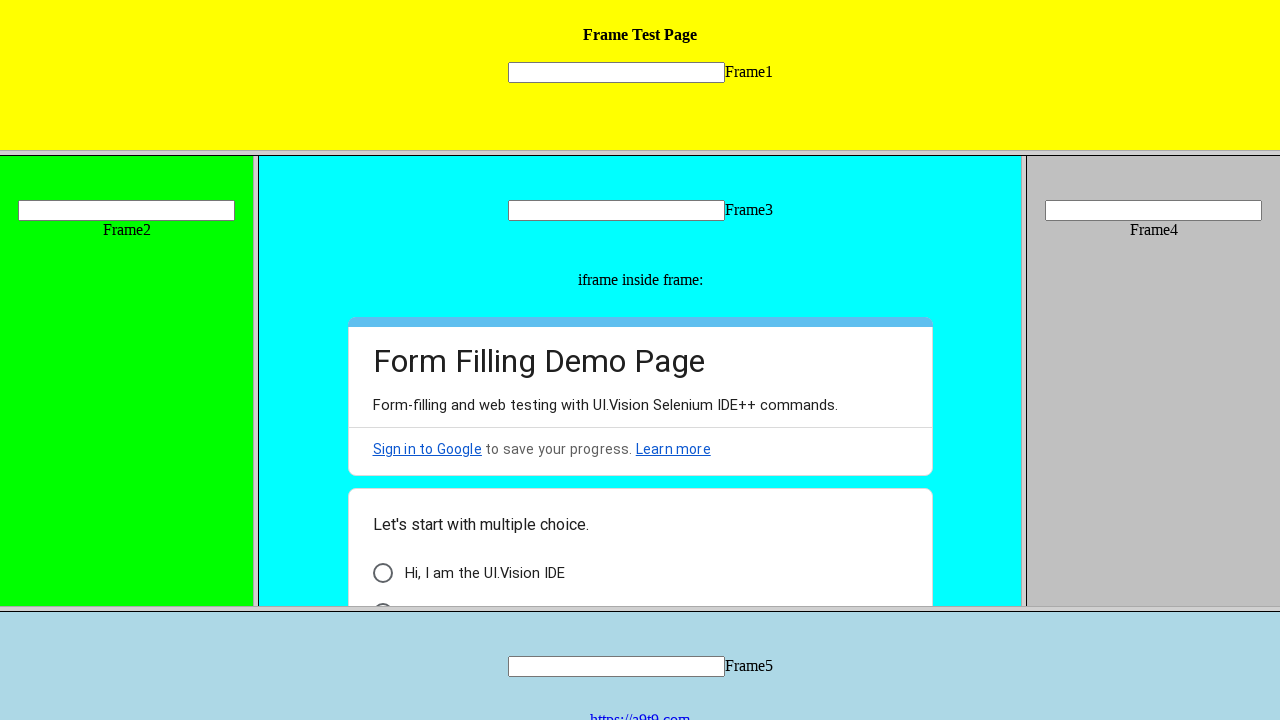